Navigates to a frames test page, clicks on centered element to open modal, and verifies modal content

Starting URL: https://applitools.github.io/demo/TestPages/FramesTestPage/

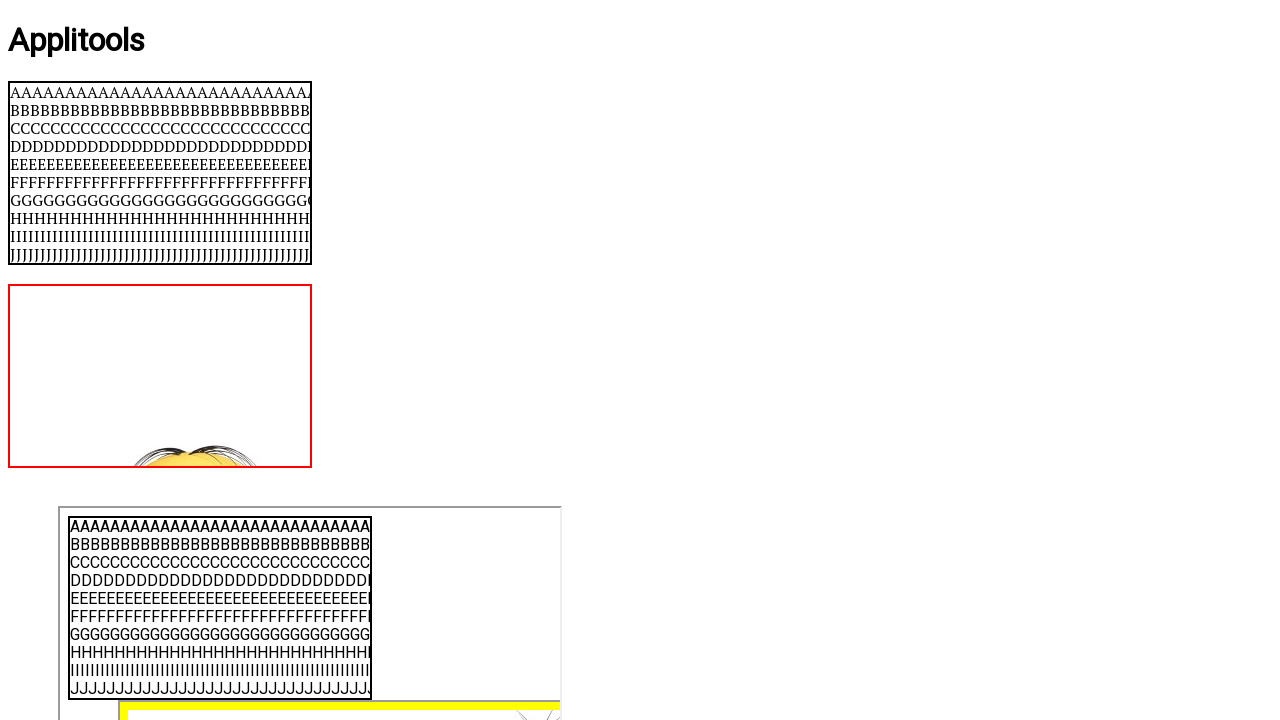

Clicked on centered element to open modal at (640, 361) on #centered
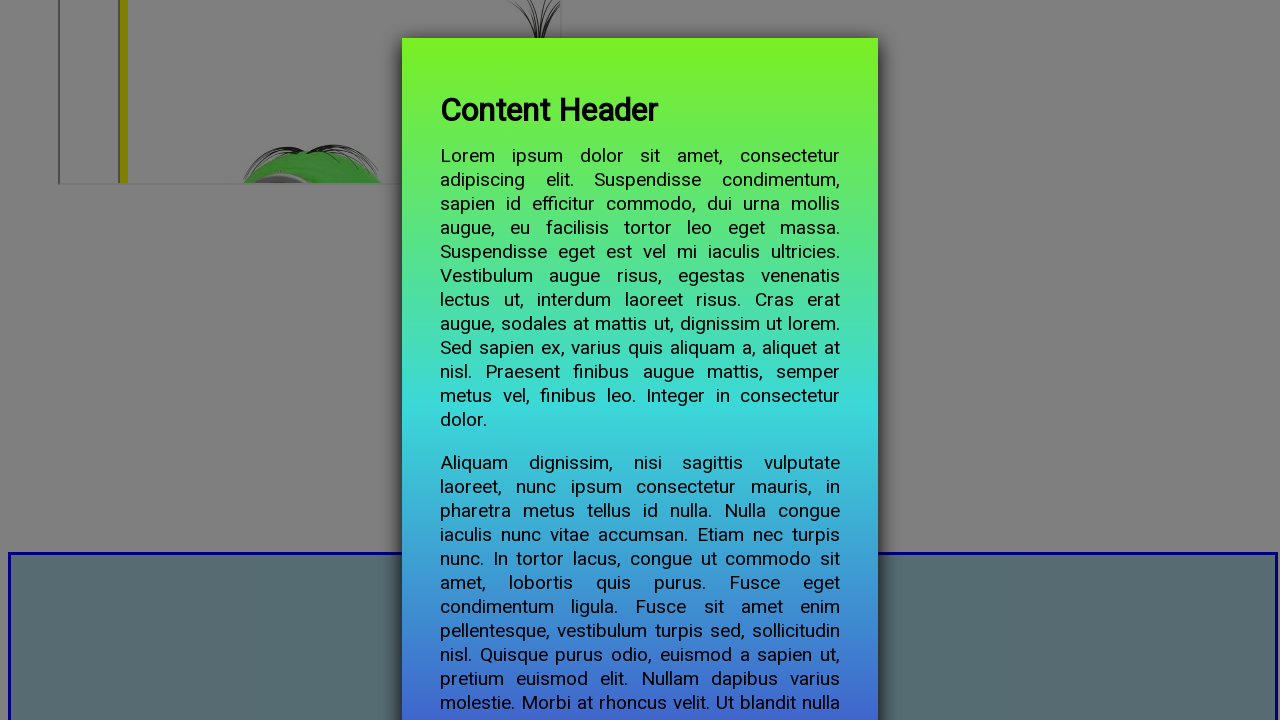

Modal content became visible
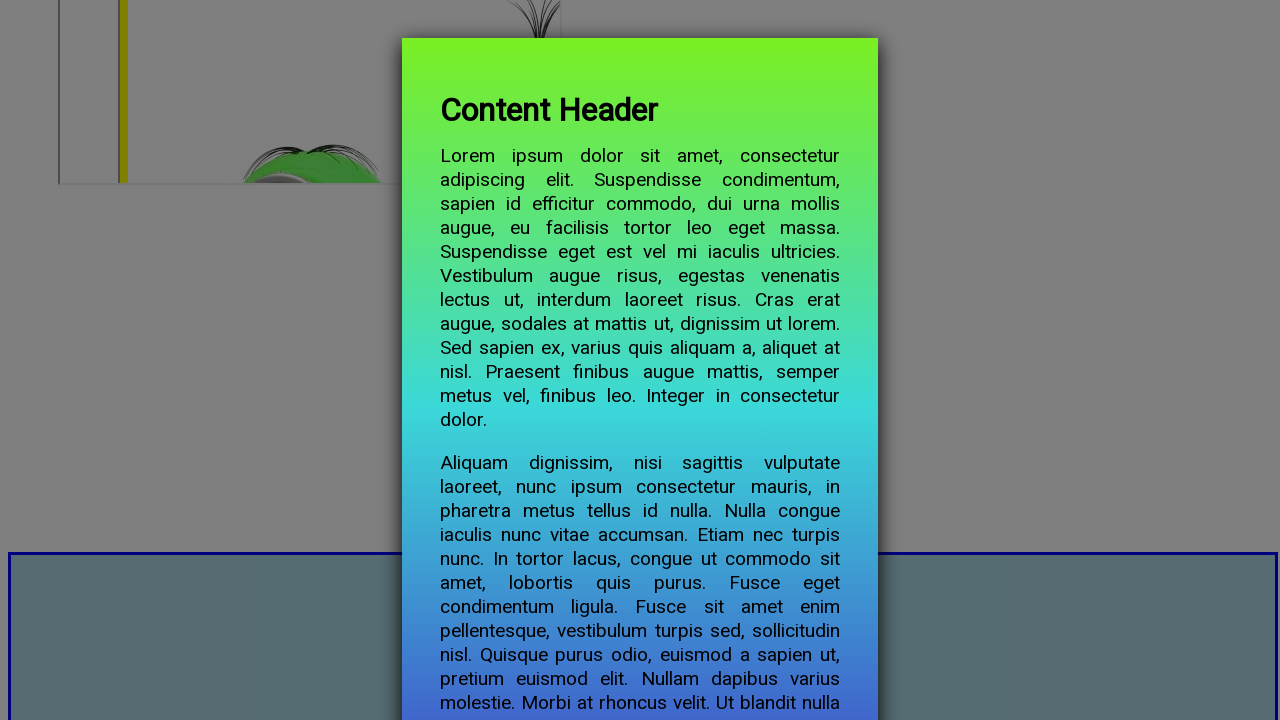

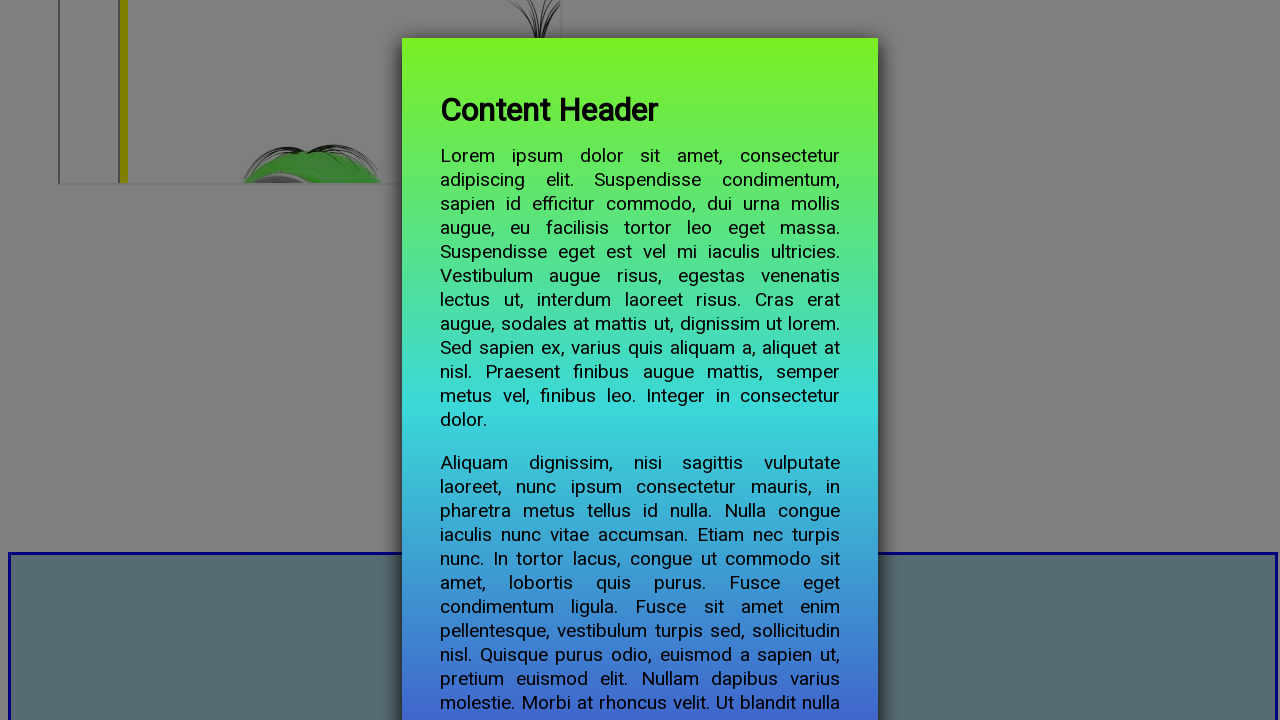